Tests JavaScript prompt dialog by entering text, accepting, verifying the entered text is displayed, then dismissing a second prompt and verifying null result

Starting URL: https://the-internet.herokuapp.com/javascript_alerts

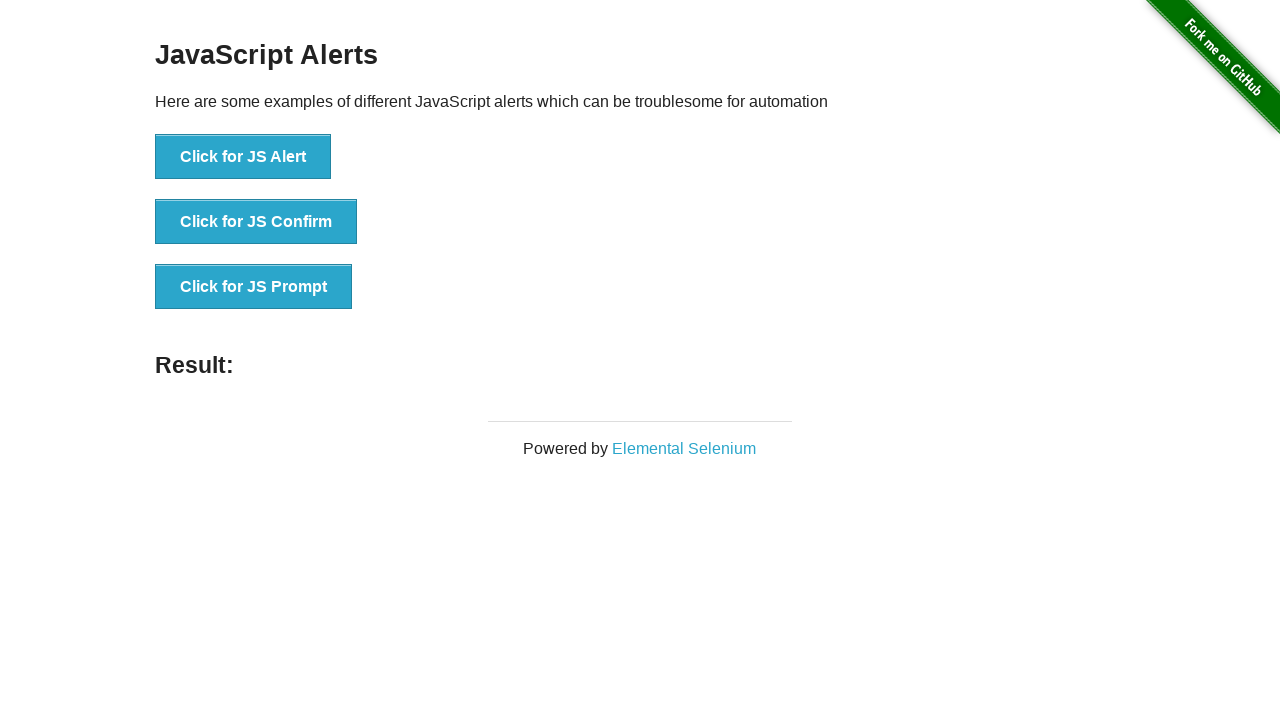

Set up dialog handler to accept prompt with 'JavaScript' text
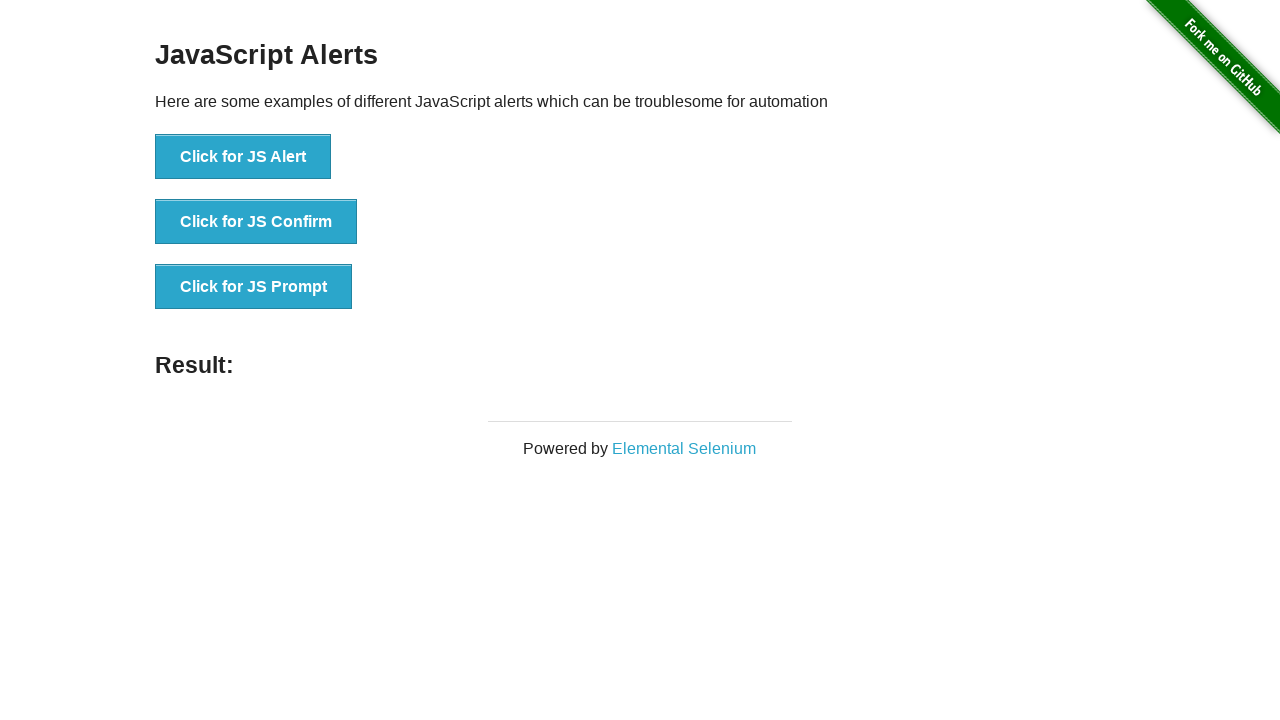

Clicked JS Prompt button to trigger first prompt dialog at (254, 287) on xpath=//button[@onclick='jsPrompt()']
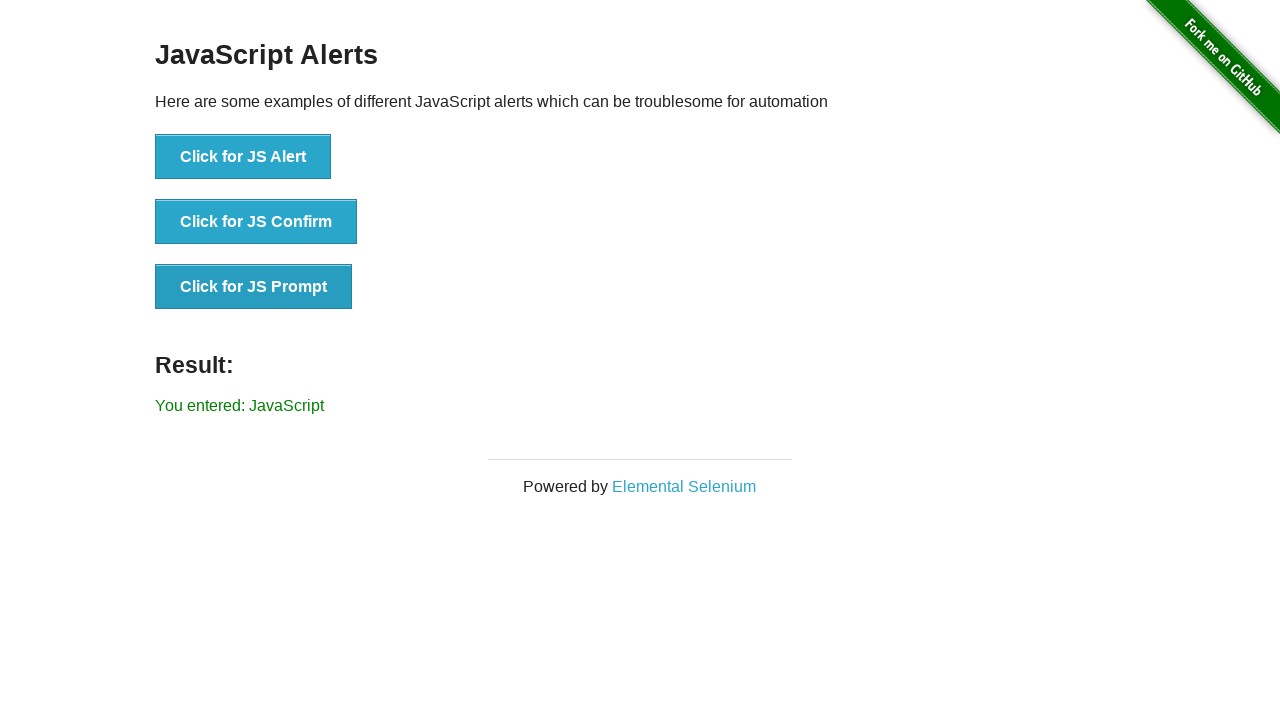

Waited for result element to appear
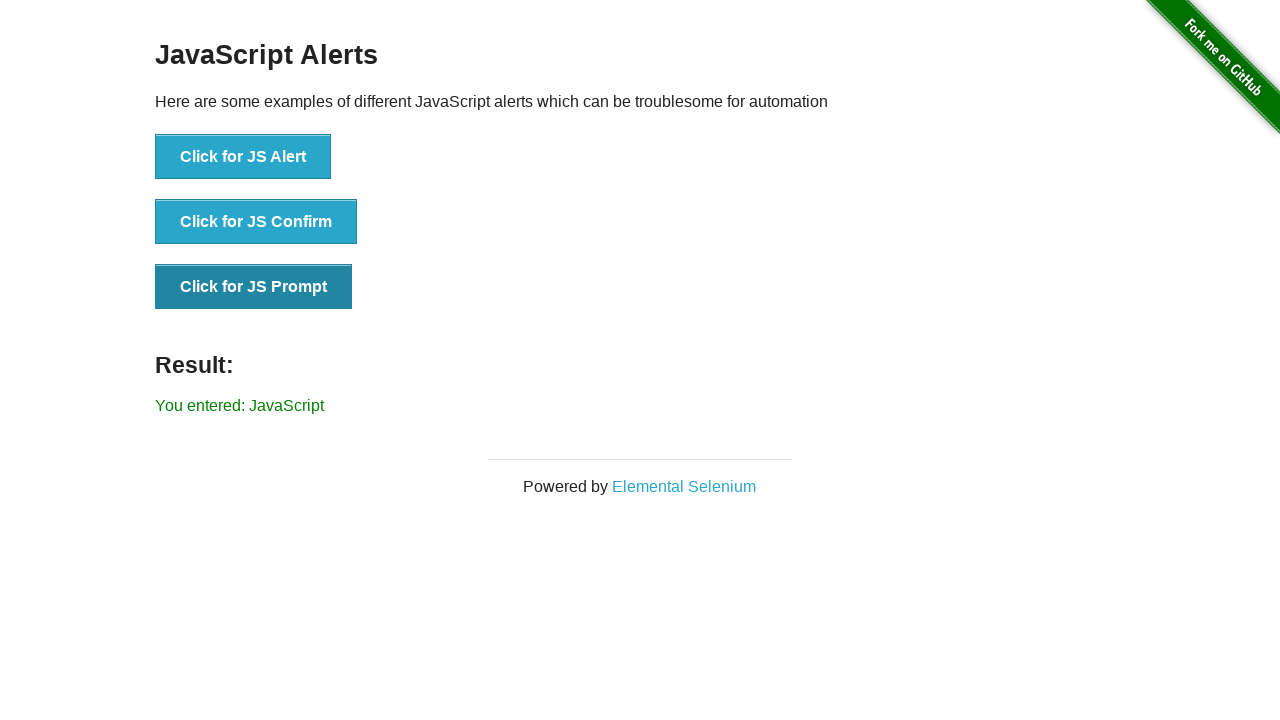

Retrieved text content from result element
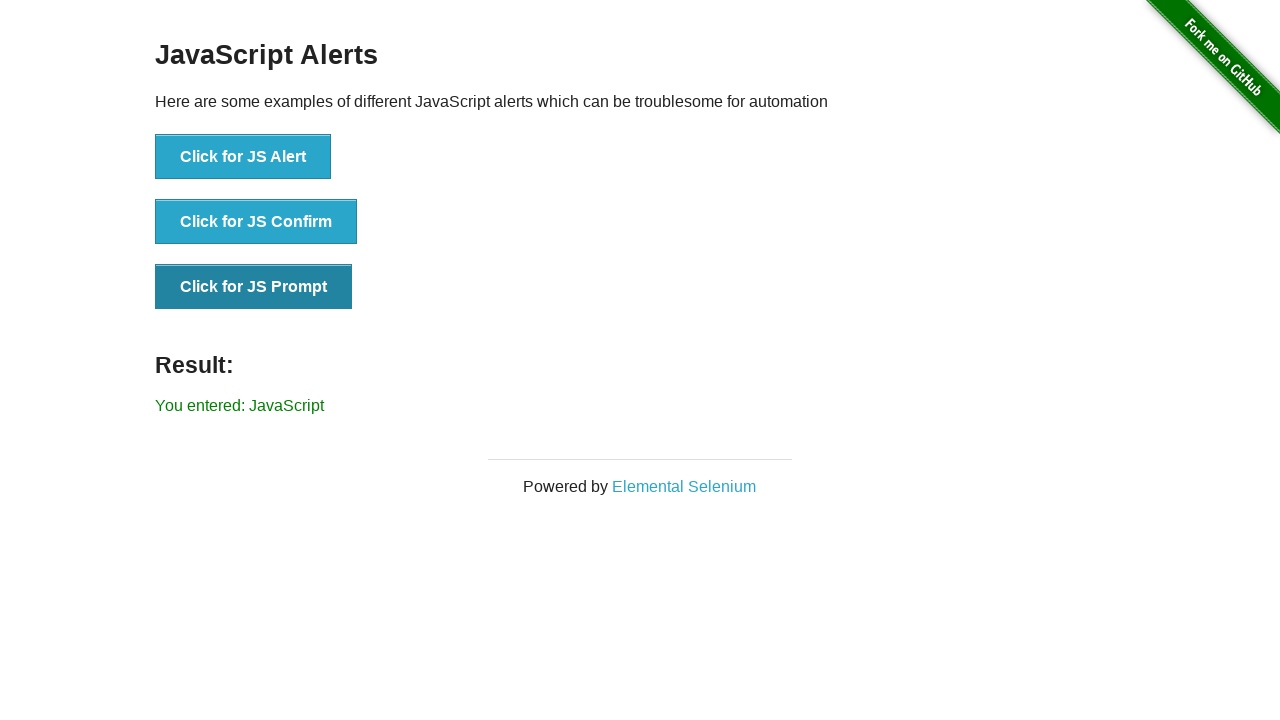

Verified result displays entered text 'You entered: JavaScript'
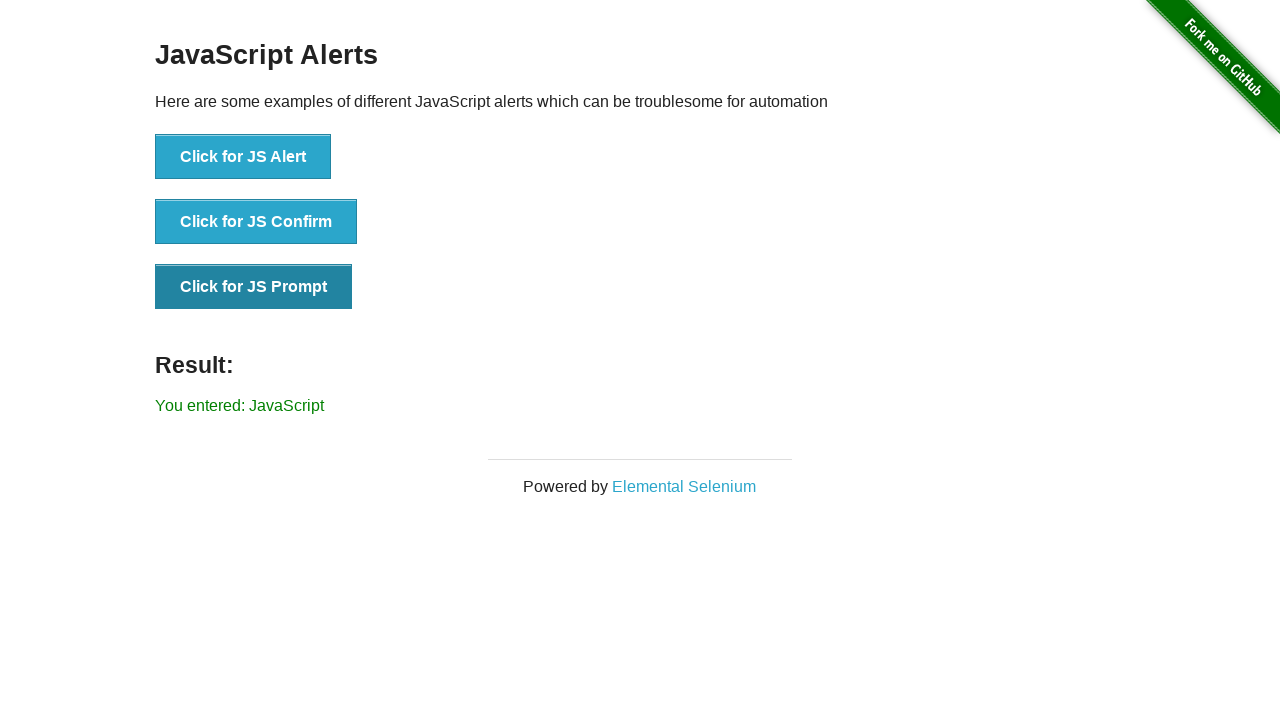

Set up dialog handler to dismiss second prompt
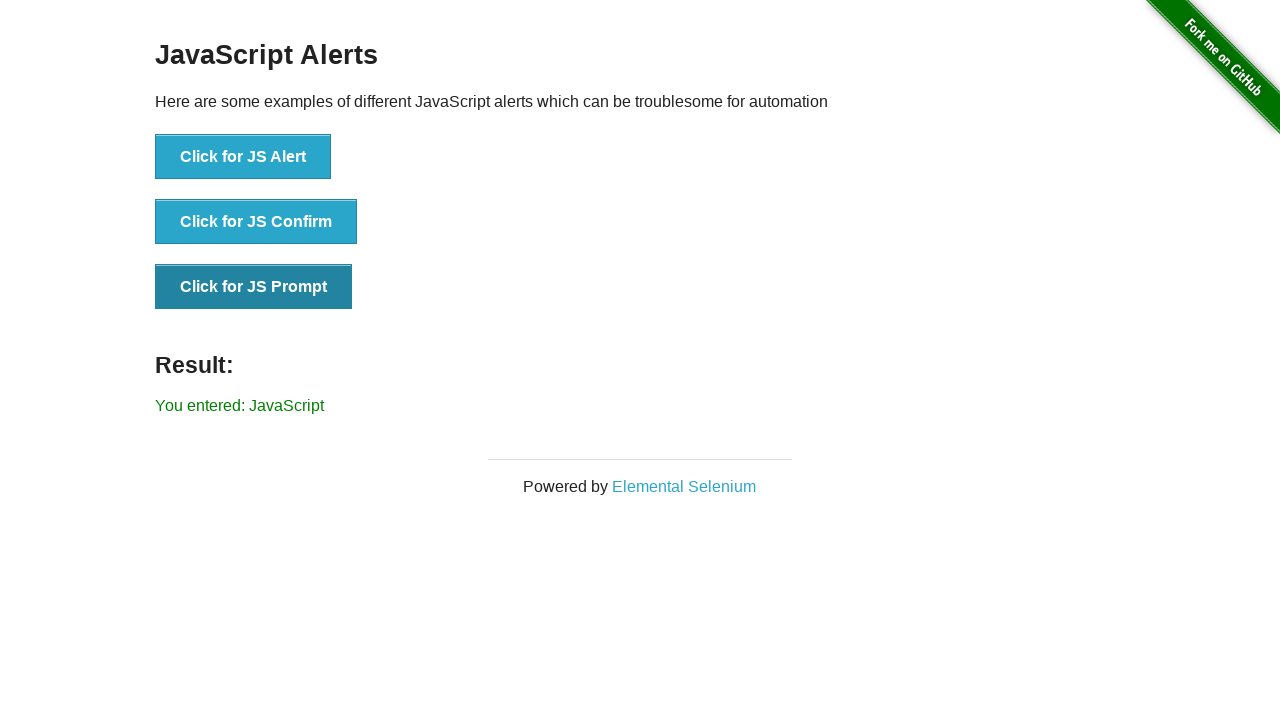

Clicked JS Prompt button to trigger second prompt dialog at (254, 287) on xpath=//button[@onclick='jsPrompt()']
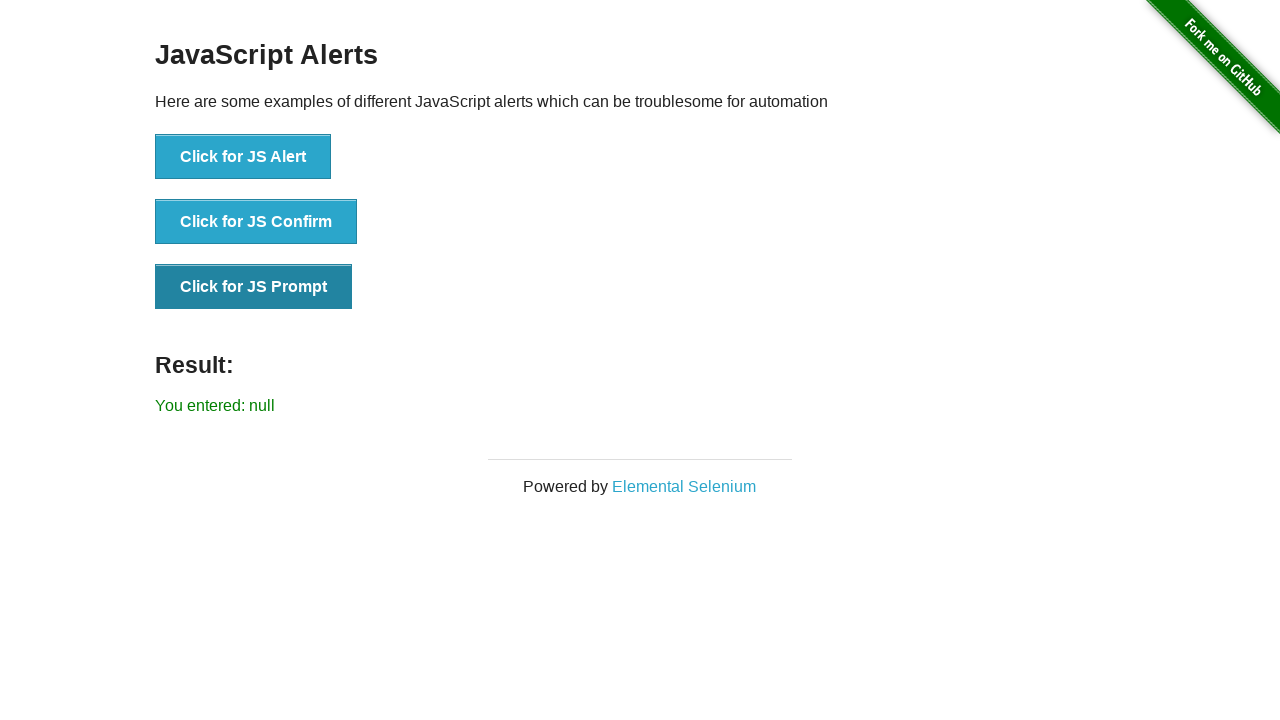

Retrieved text content from result element after dismissing prompt
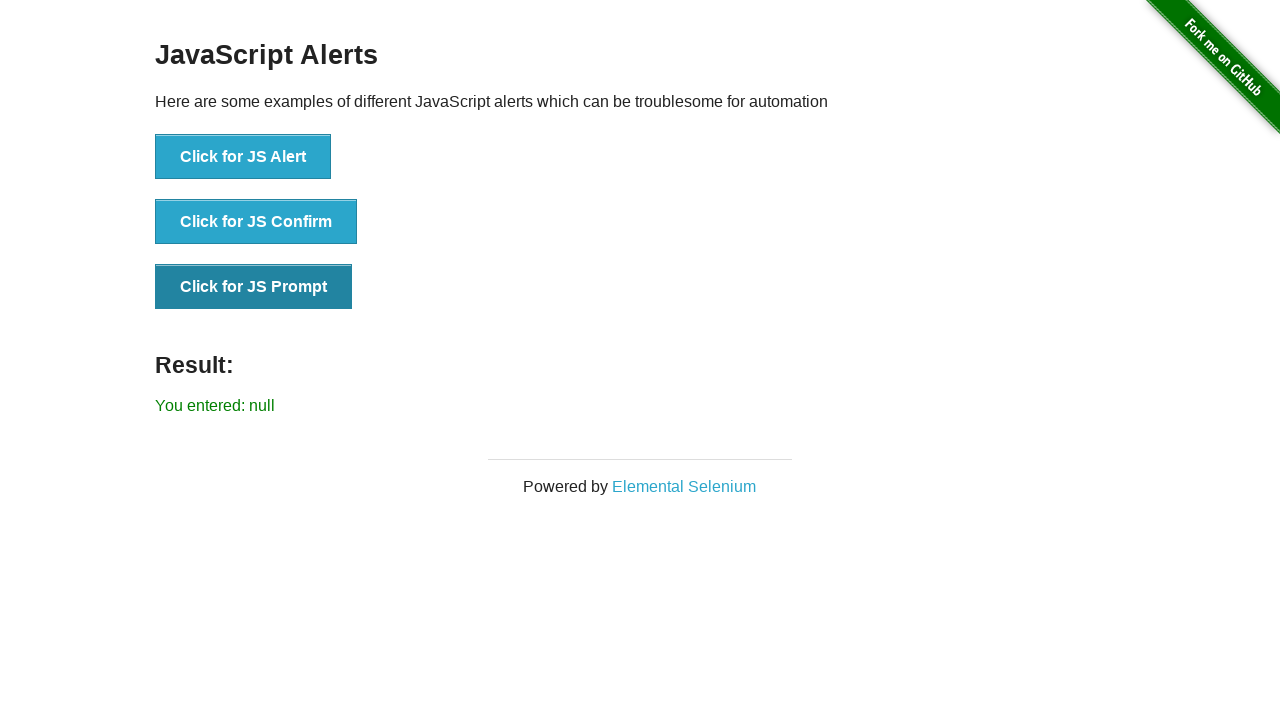

Verified result displays null value 'You entered: null'
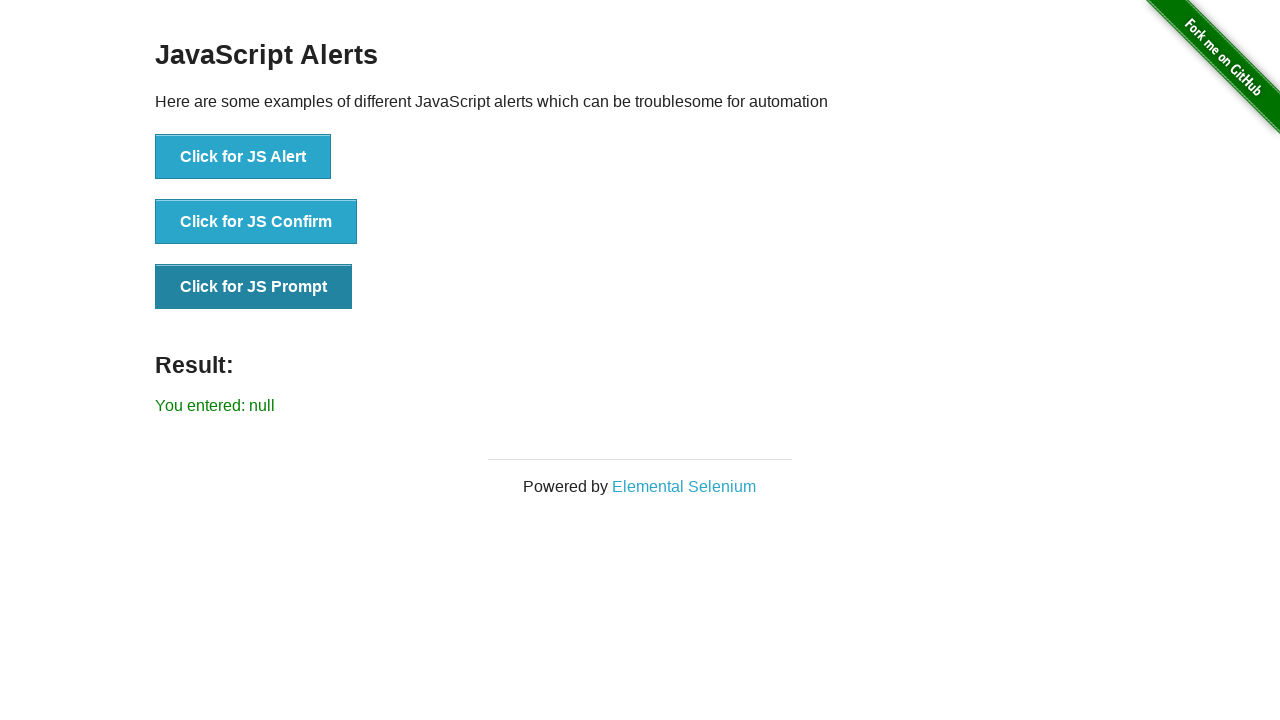

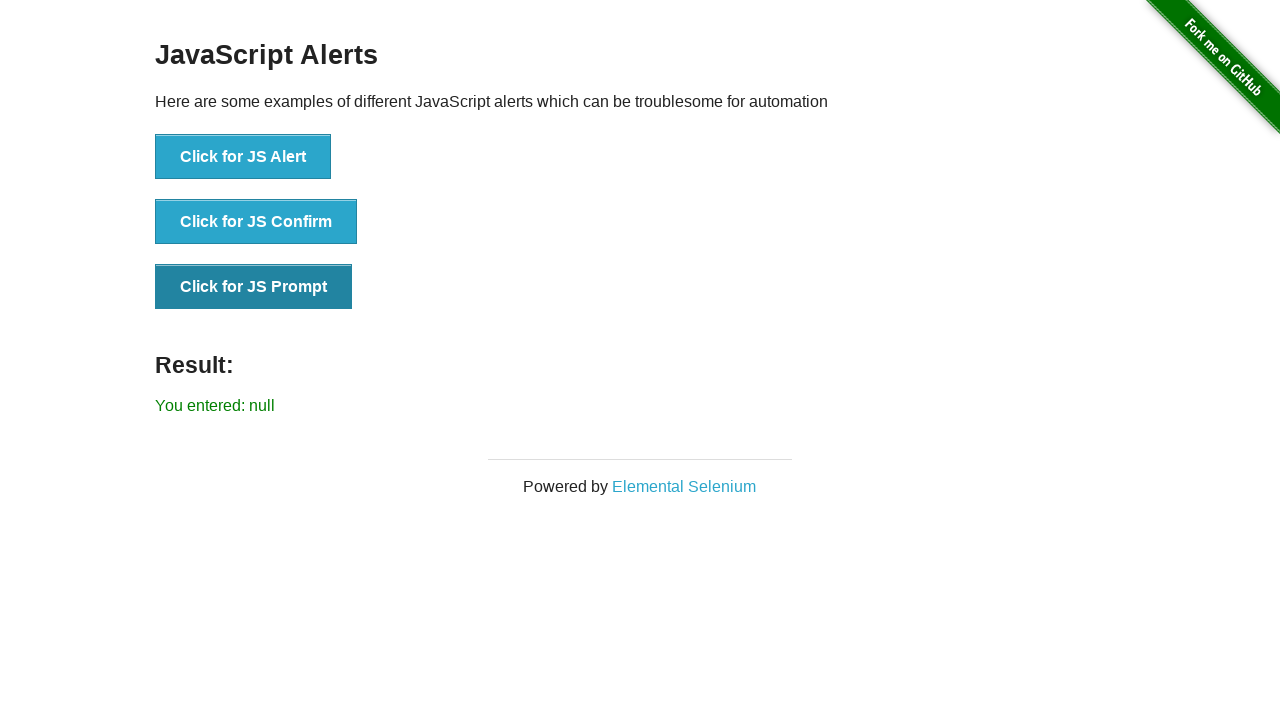